Tests checkbox interaction by navigating to an automation practice page and clicking on a checkbox element

Starting URL: https://rahulshettyacademy.com/AutomationPractice/

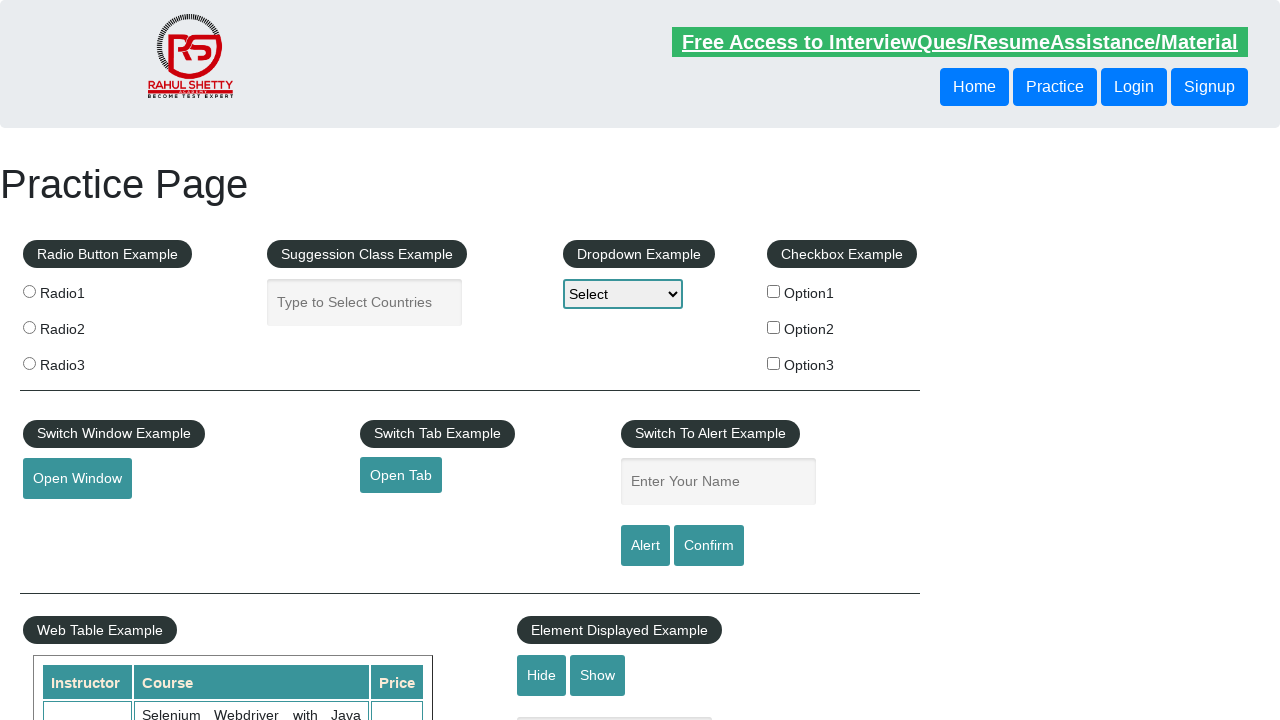

Navigated to automation practice page
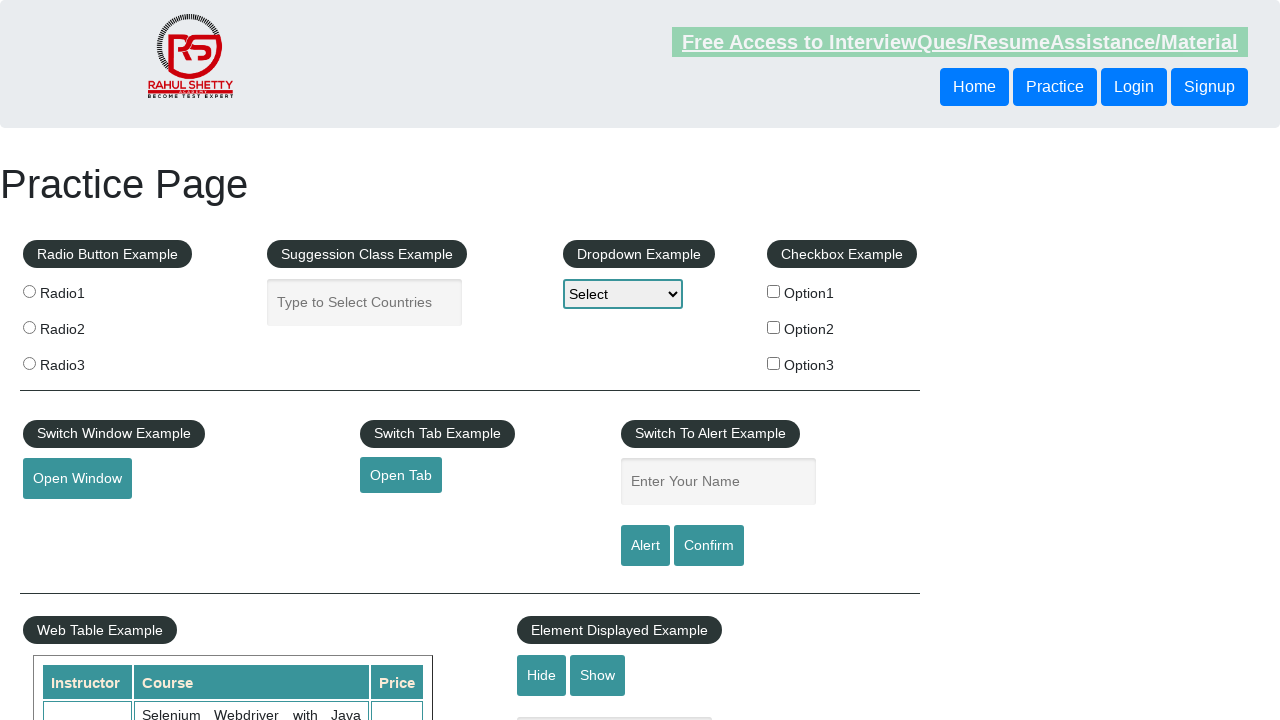

Clicked on checkbox element at (842, 315) on #checkbox-example
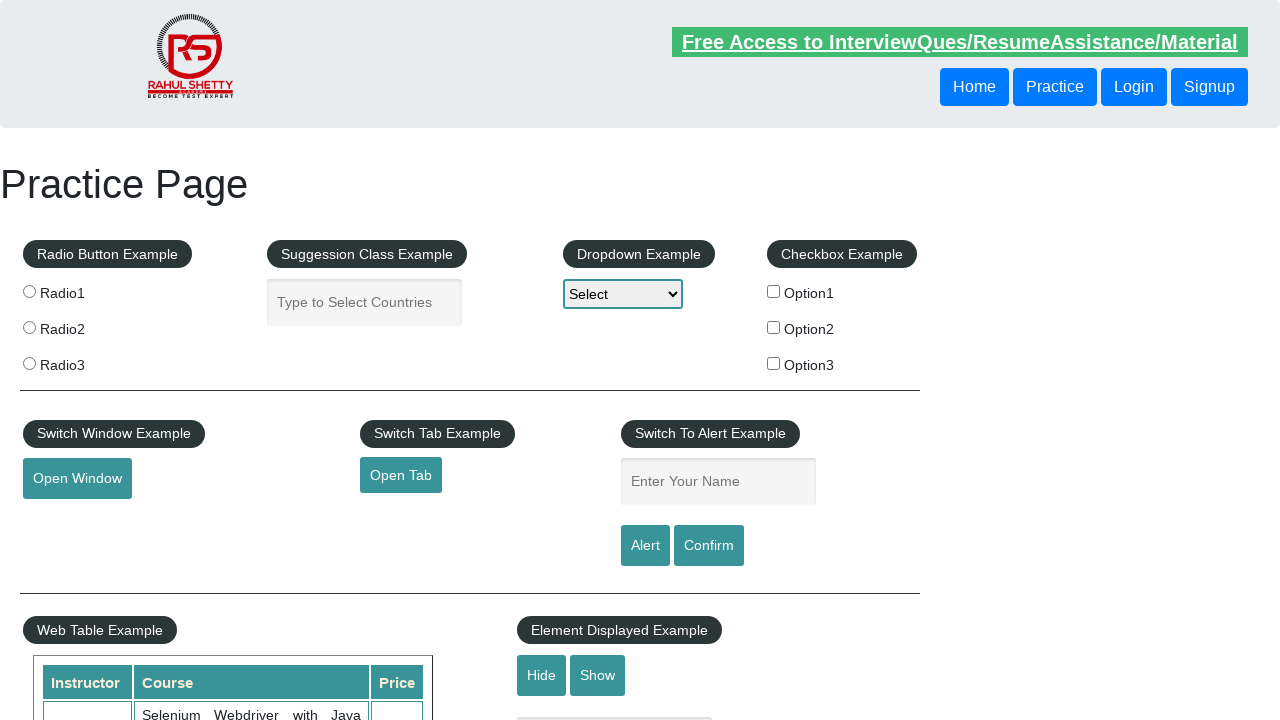

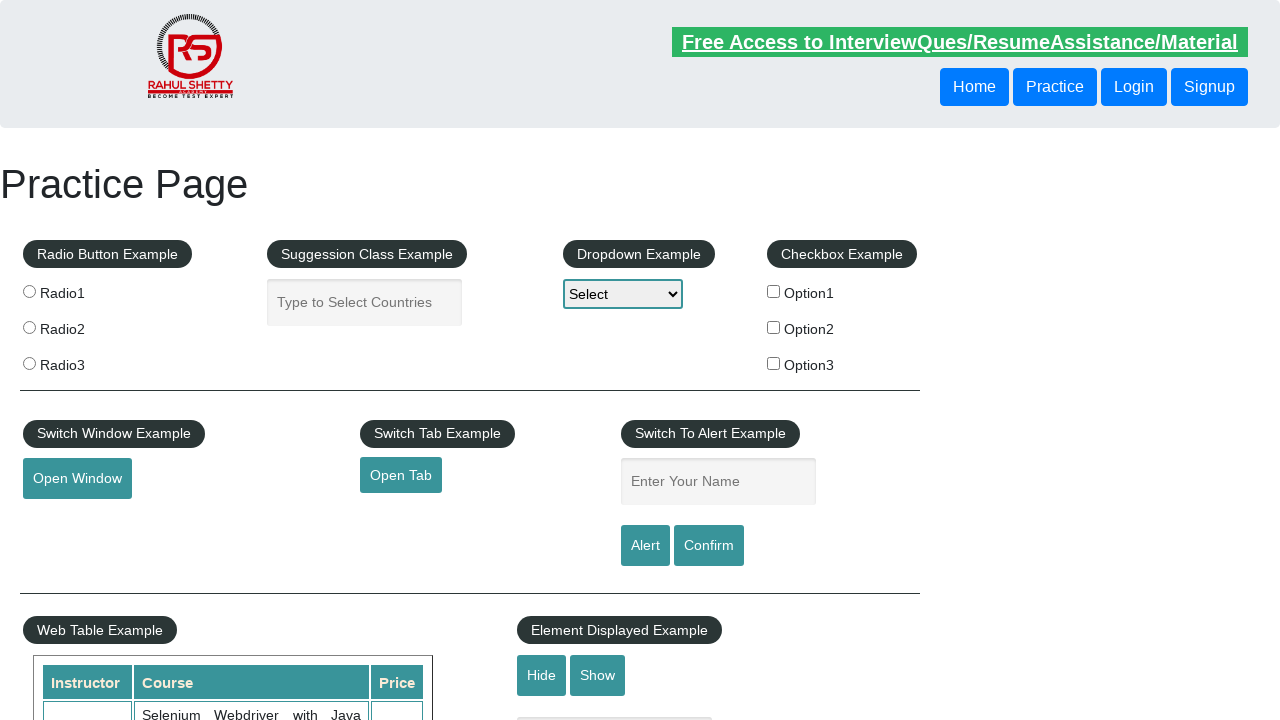